Tests that the past page displays exactly 30 items

Starting URL: https://news.ycombinator.com

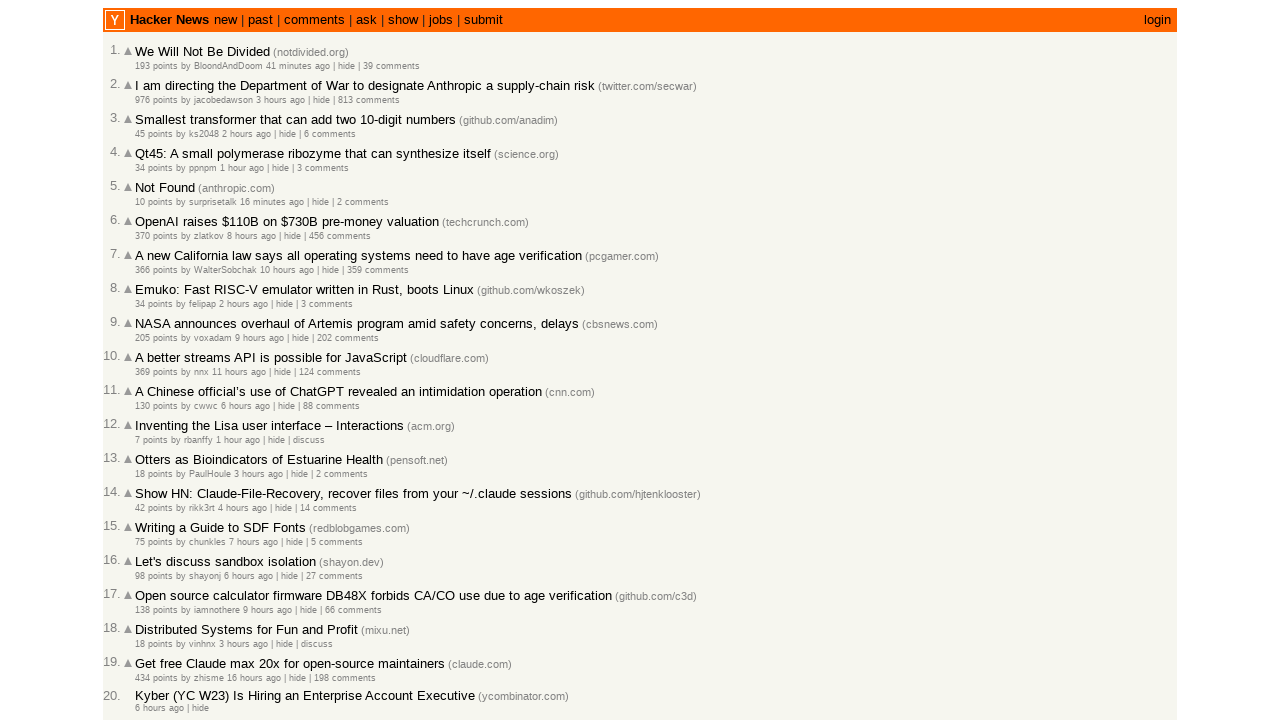

Clicked on 'past' link in navigation at (260, 20) on a:text('past')
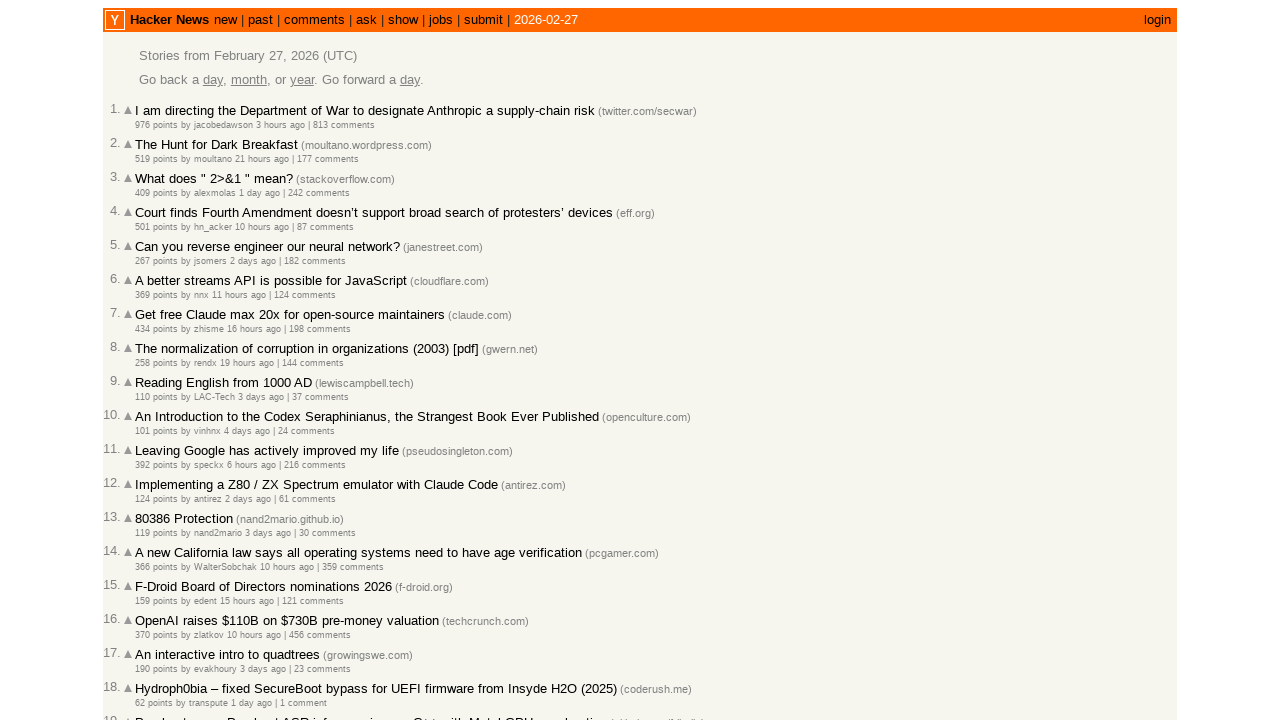

Past page items loaded
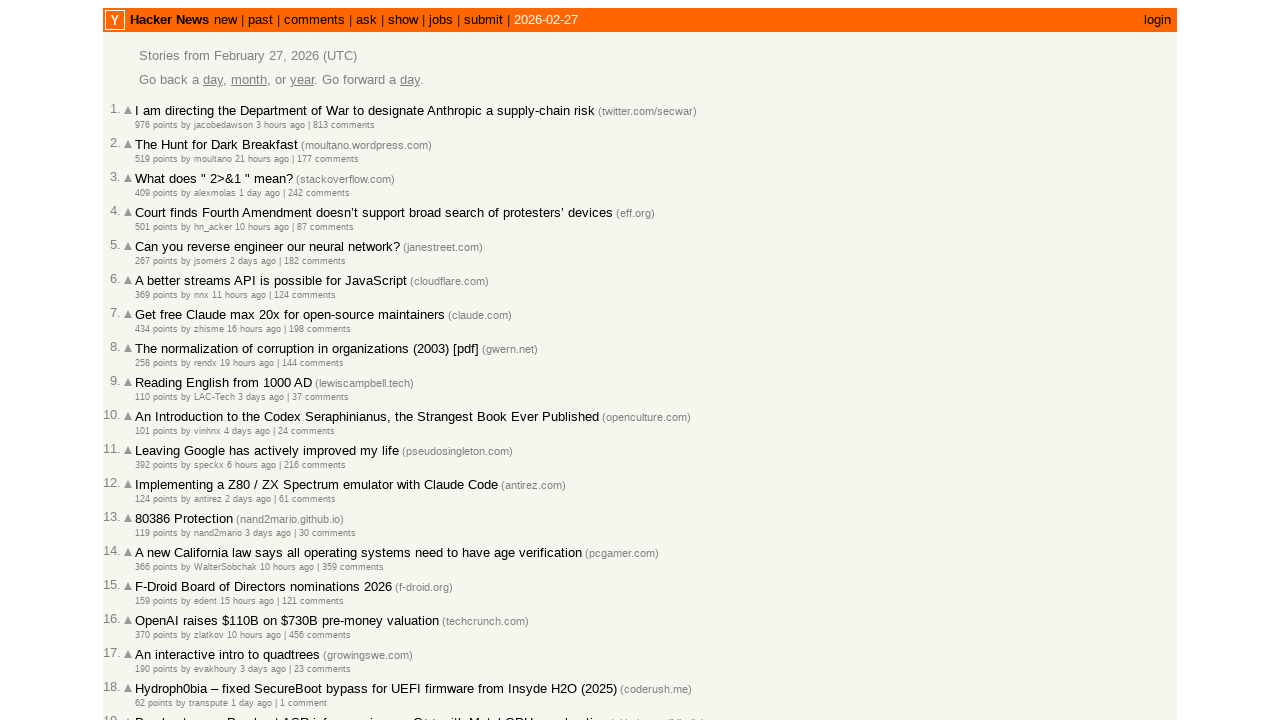

Verified that exactly 30 items are displayed on the past page
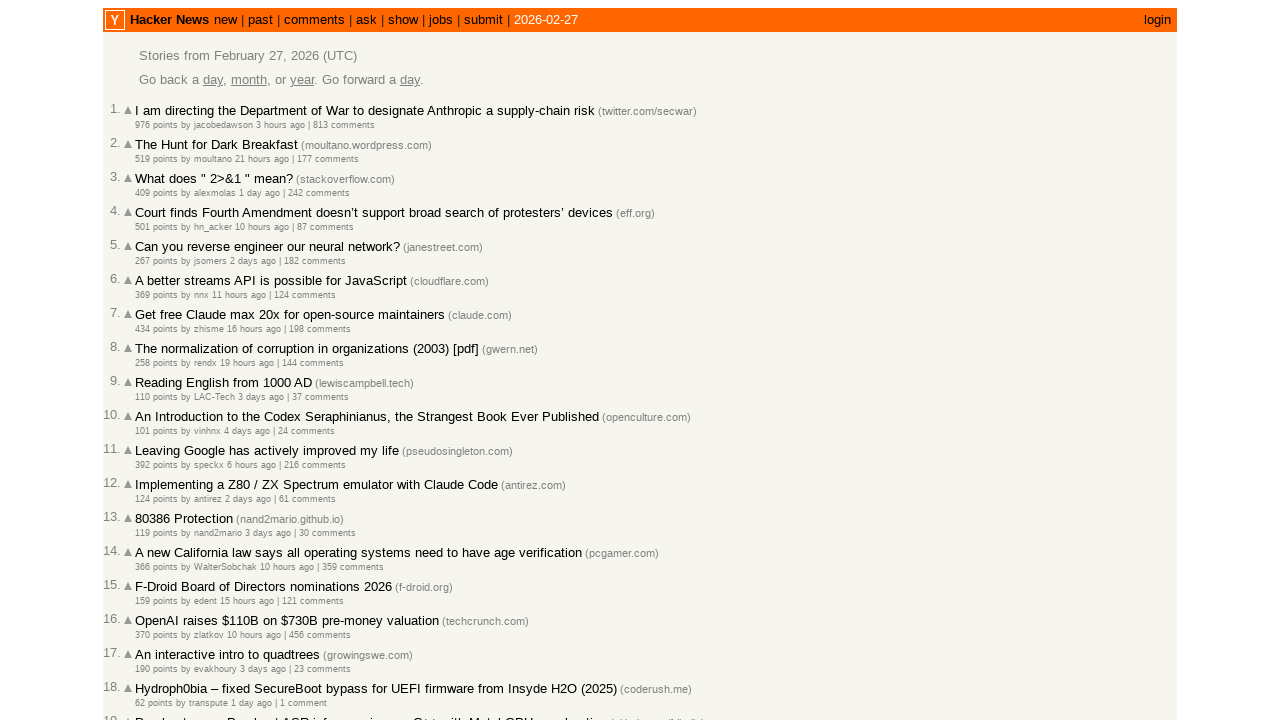

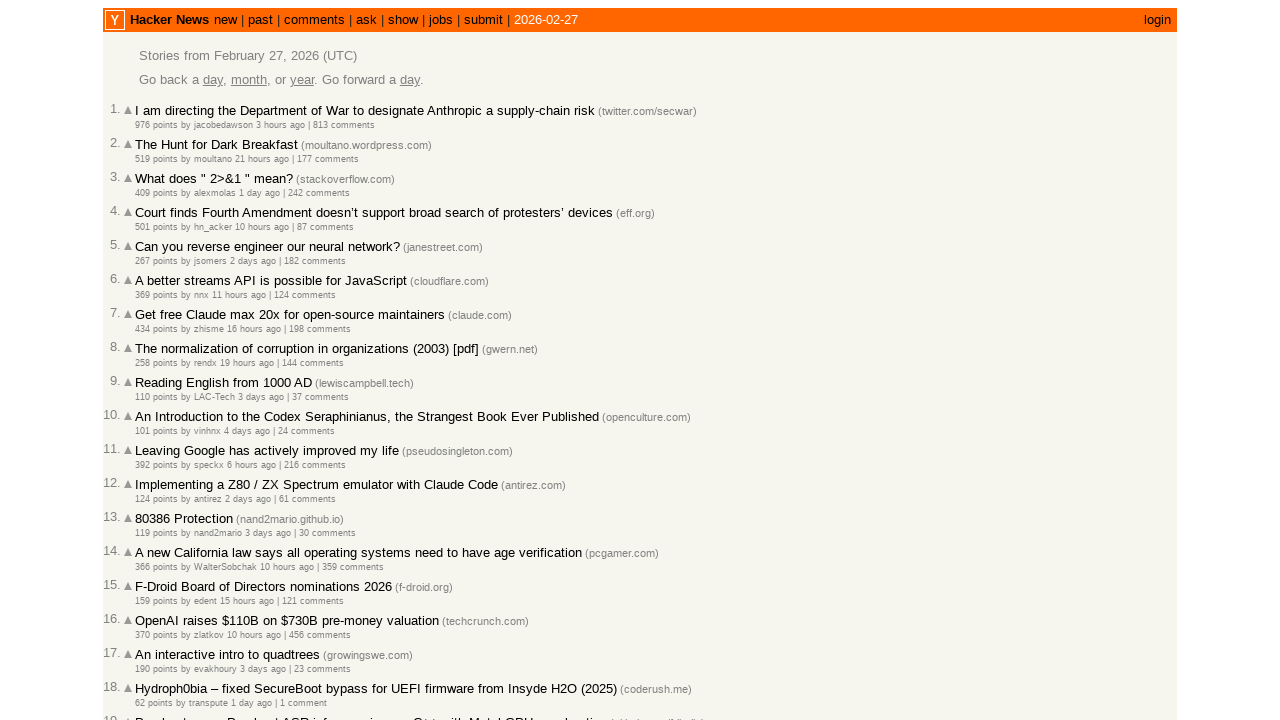